Tests a registration form by filling in required fields (first name, last name, email) and submitting the form, then verifies the success message appears

Starting URL: http://suninjuly.github.io/registration1.html

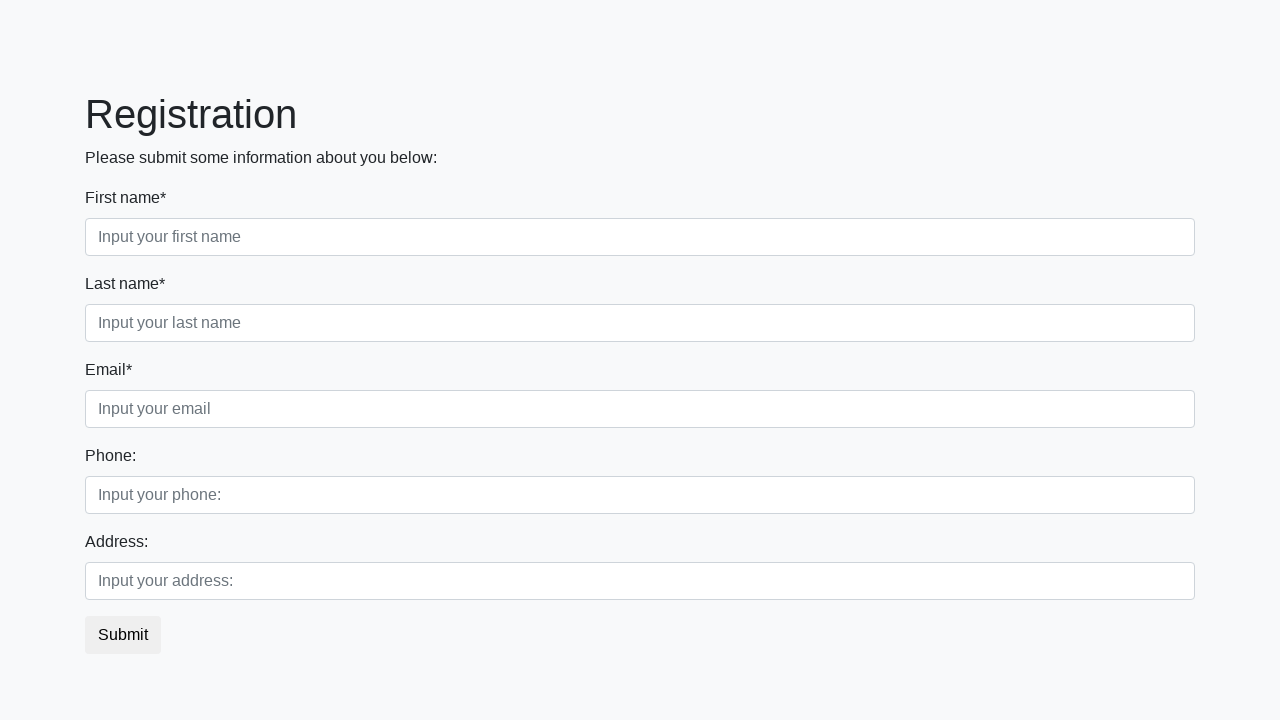

Filled first name field with 'Ivan' on //div[1]/div[1]/input
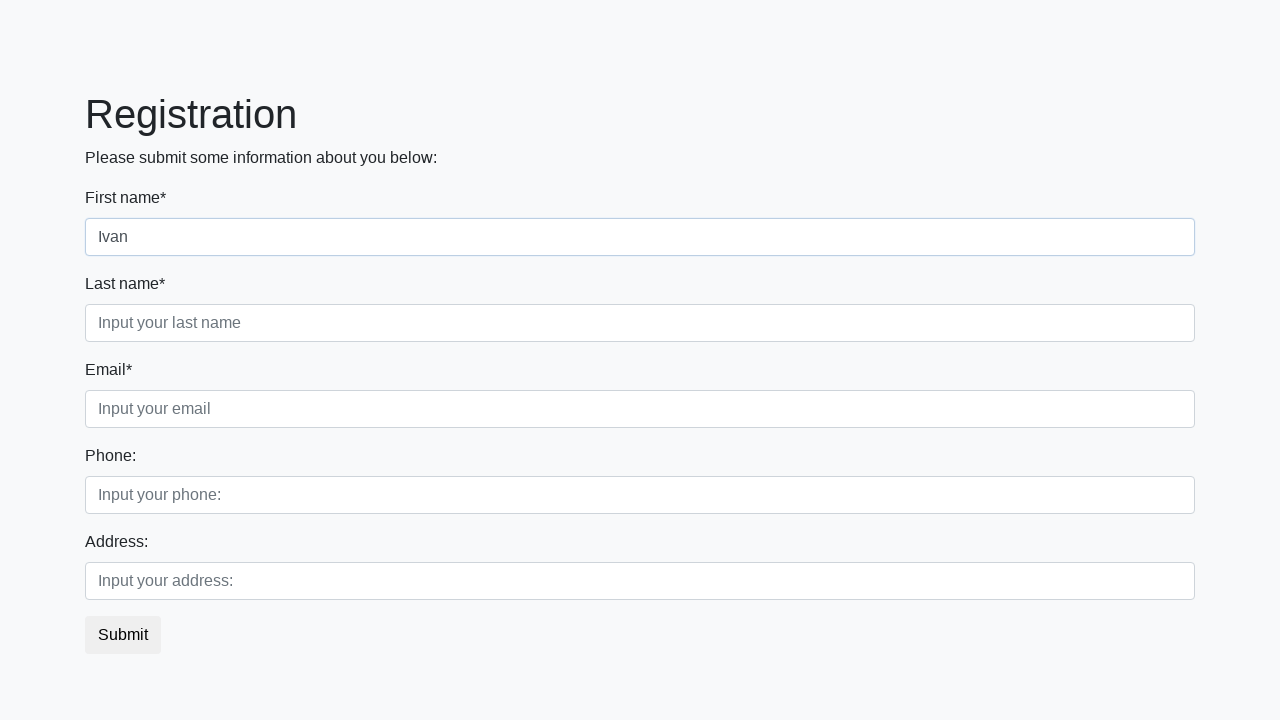

Filled last name field with 'Petrov' on //div[1]/div[2]/input
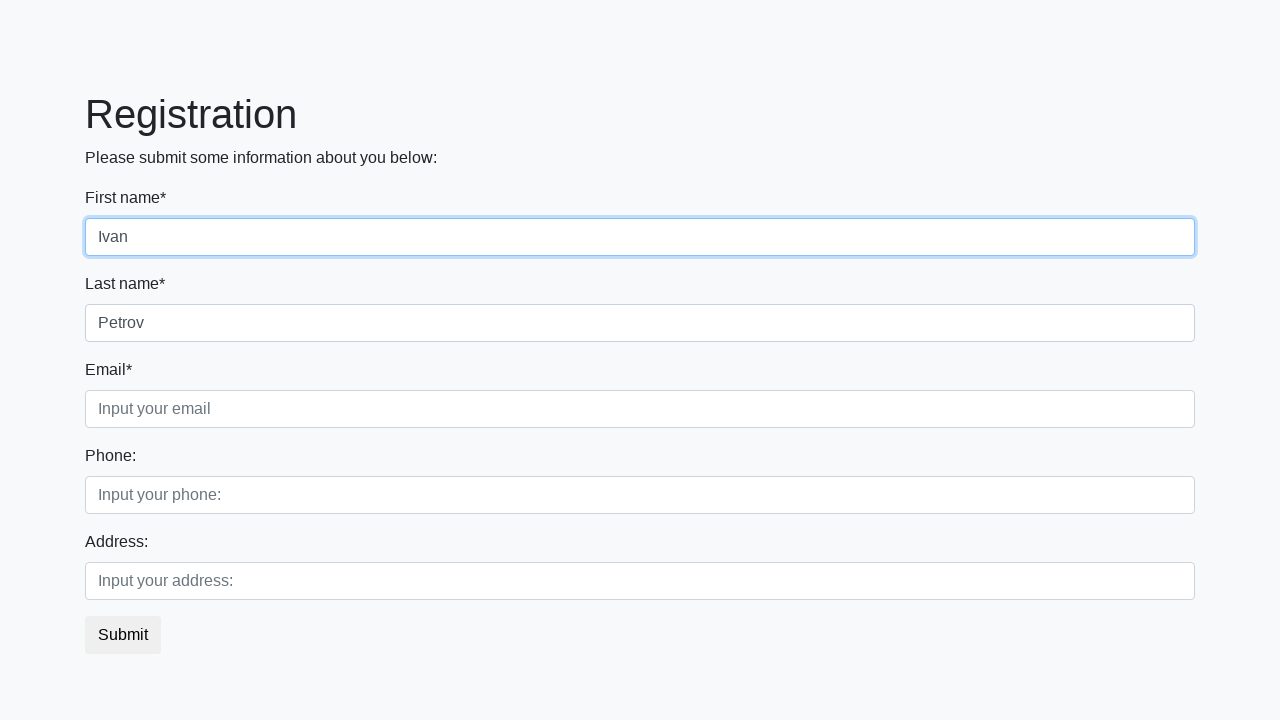

Filled email field with 'testuser348@mail.ru' on .third
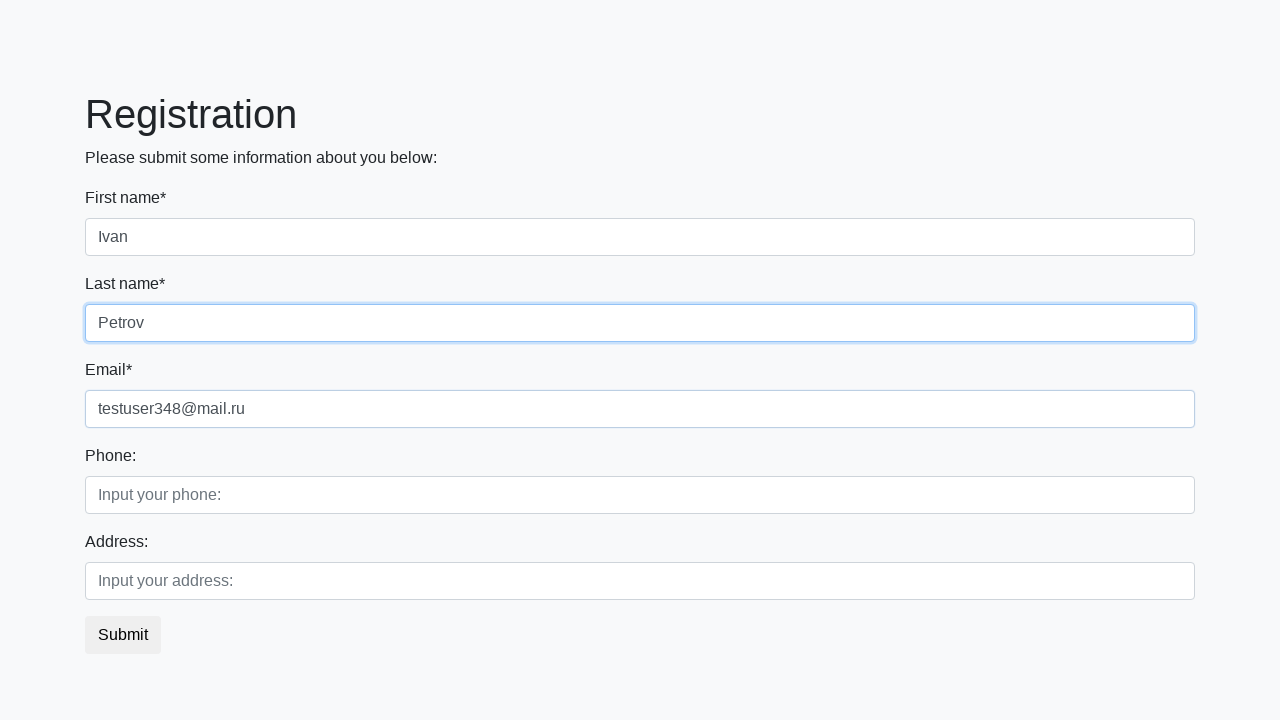

Clicked submit button to submit registration form at (123, 635) on button
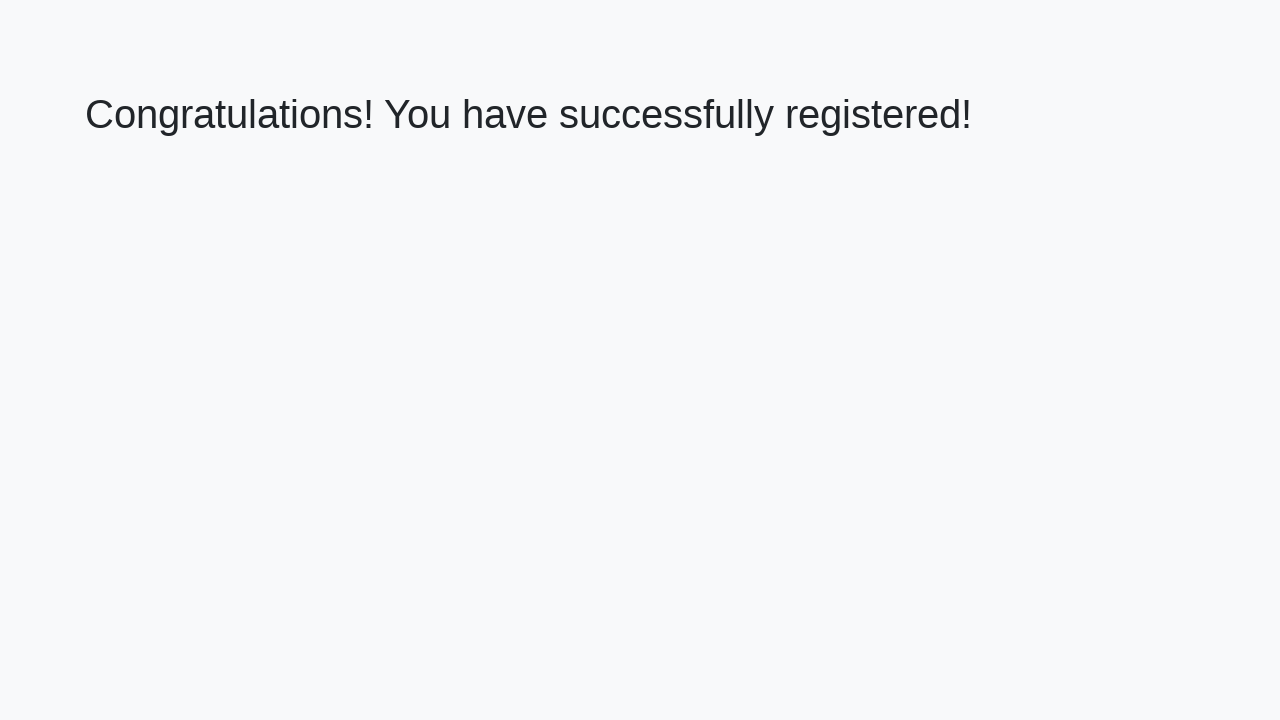

Success message appeared - registration form submitted successfully
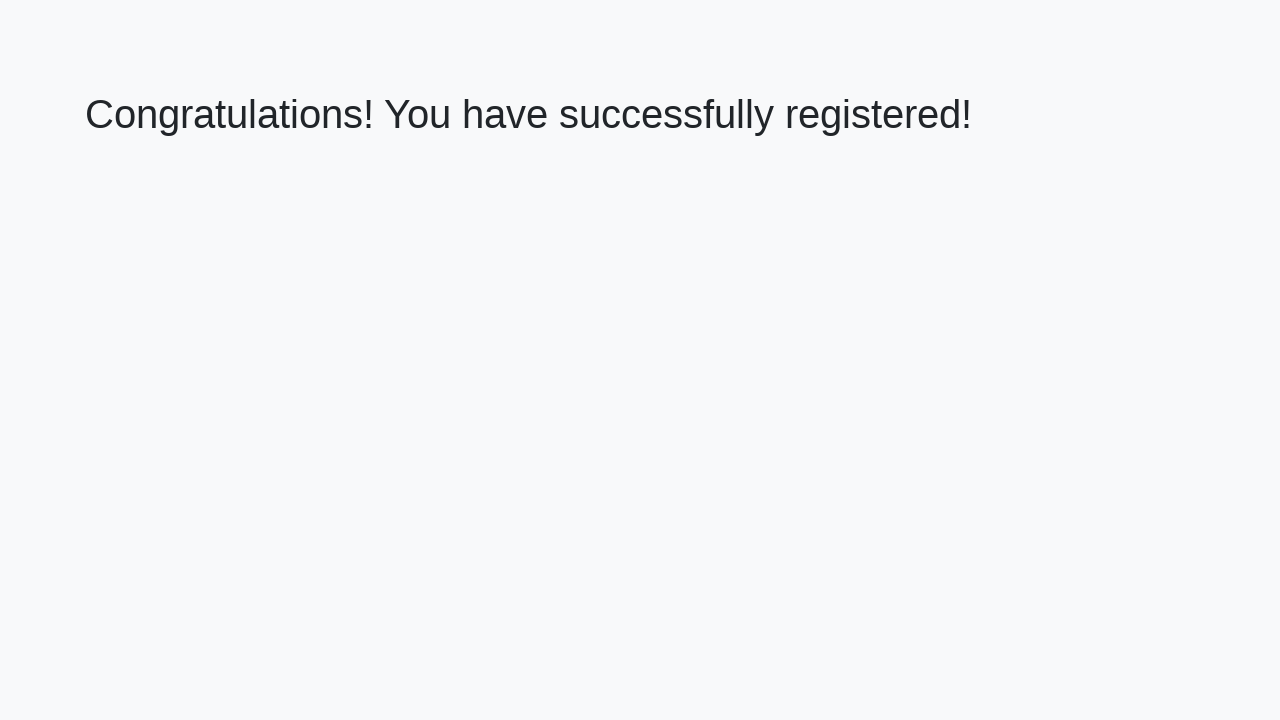

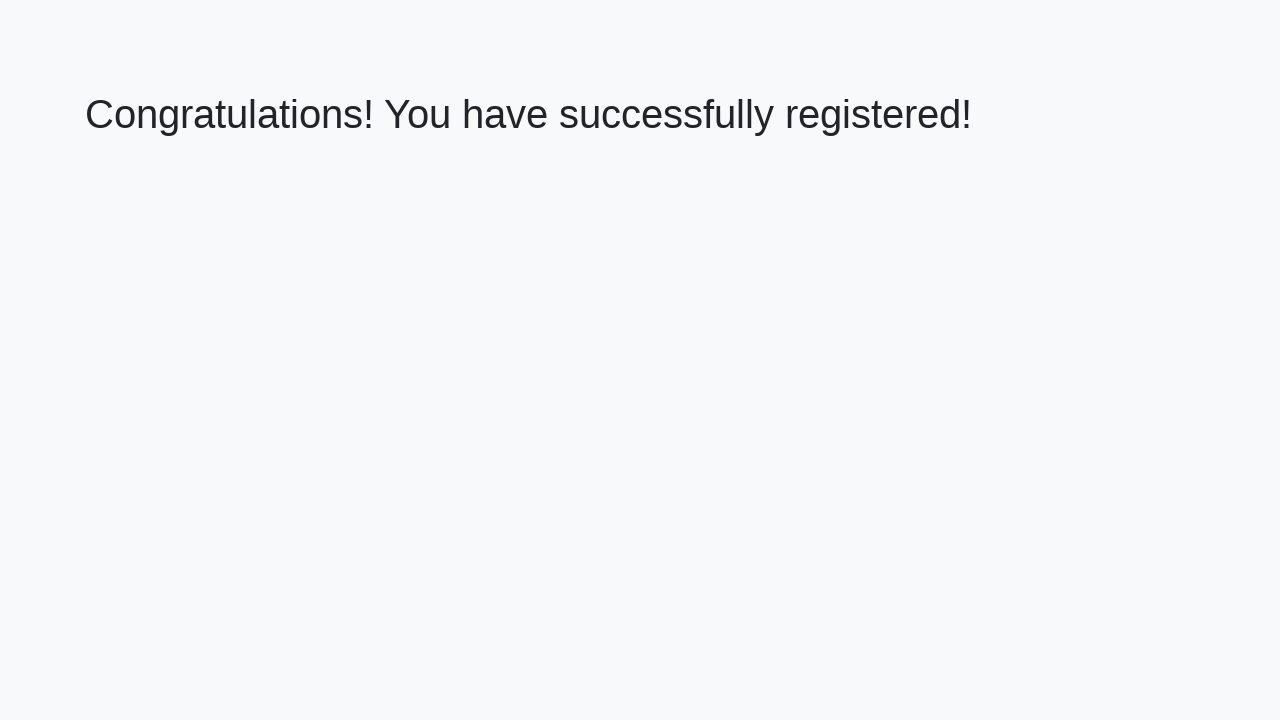